Tests date picker by selecting a date using navigation arrows to go to next month and selecting day 24.

Starting URL: https://demoqa.com/date-picker

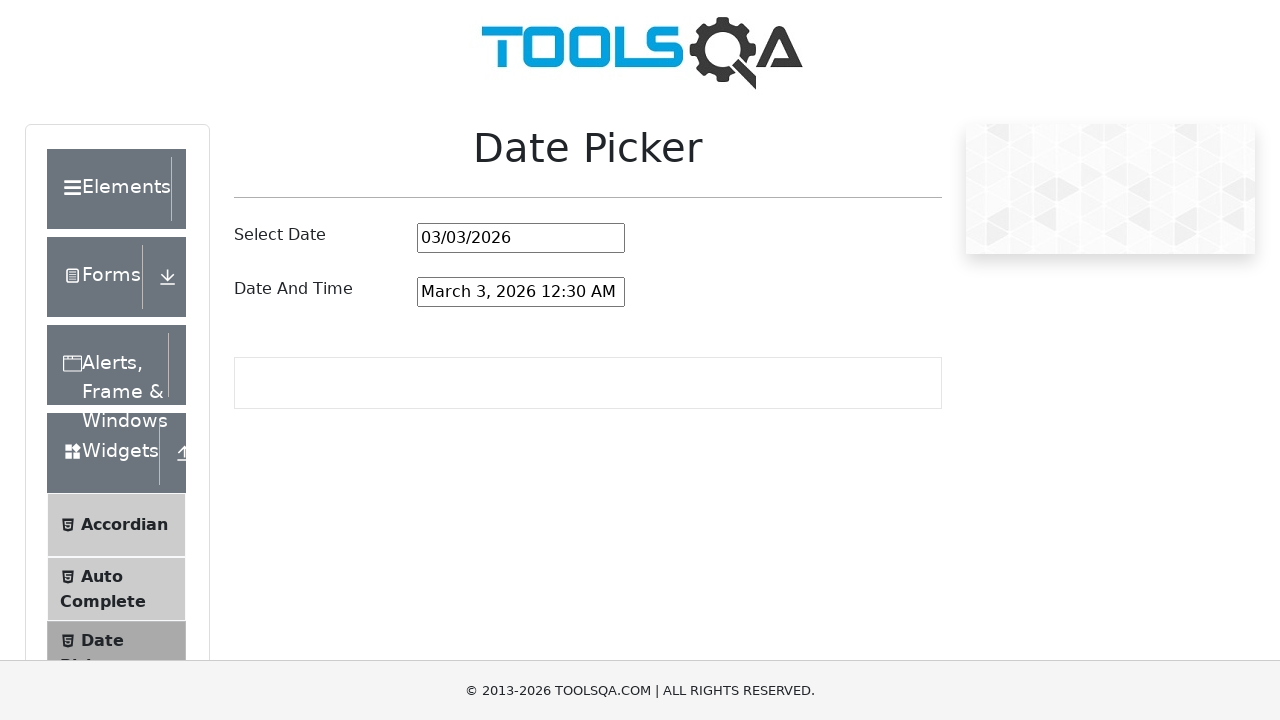

Clicked on the date picker input to open it at (521, 238) on #datePickerMonthYearInput
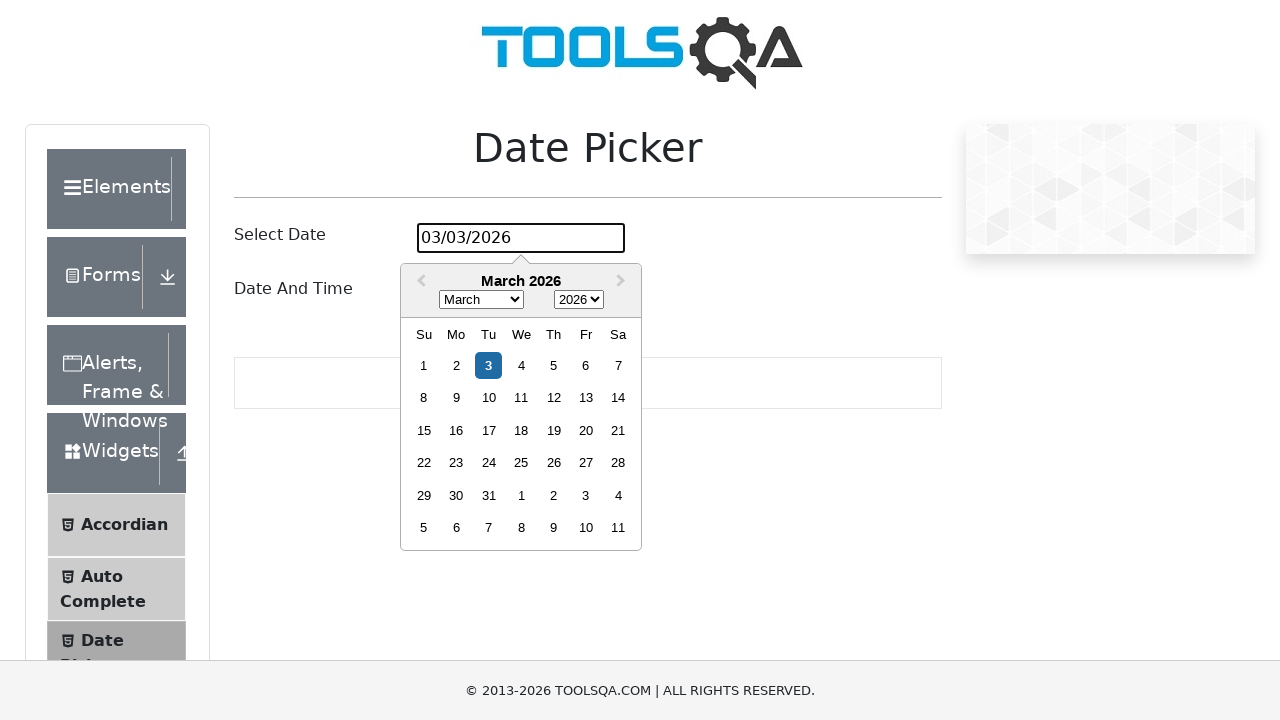

Clicked next month arrow to navigate to next month at (623, 282) on .react-datepicker__navigation--next
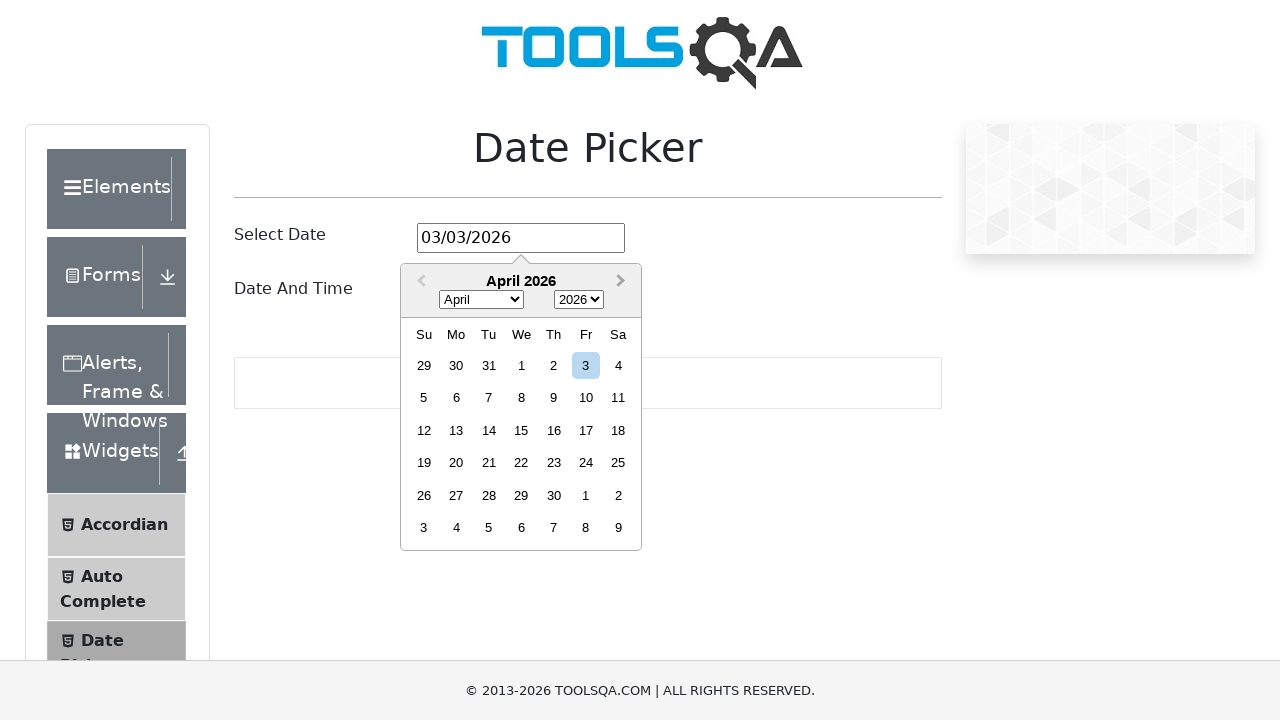

Selected day 24 from the date picker at (586, 463) on .react-datepicker__day--024
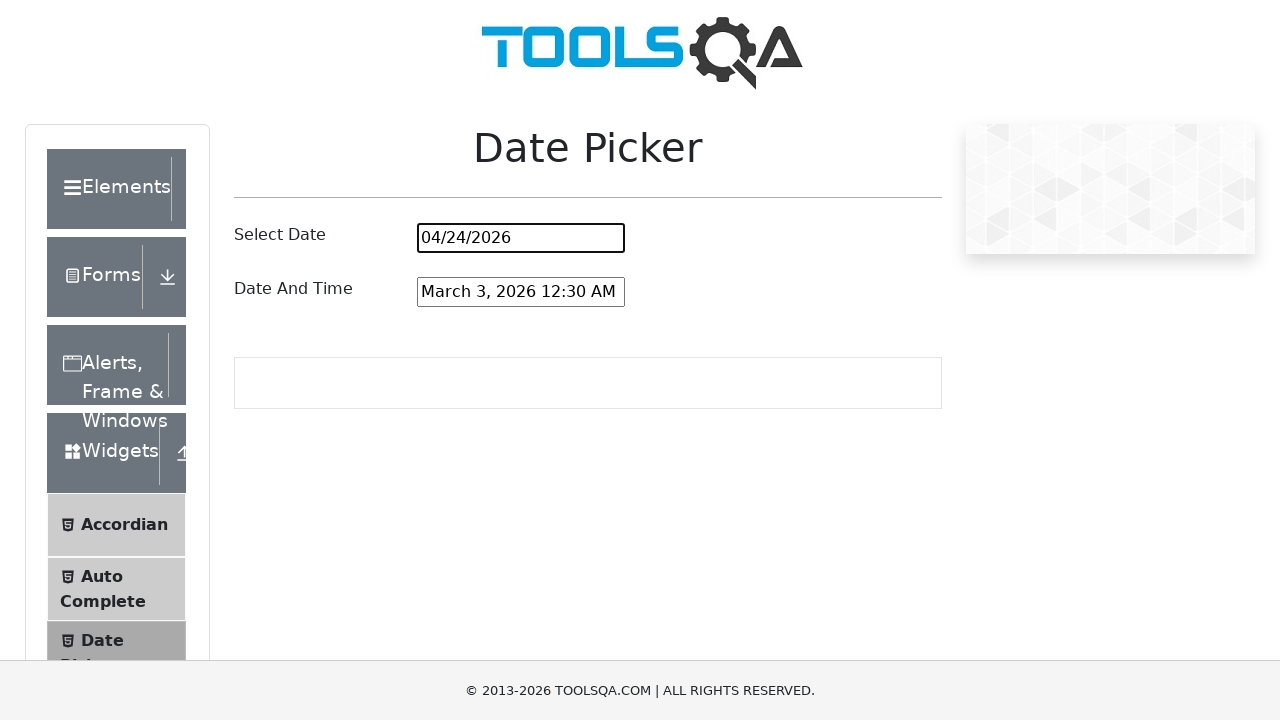

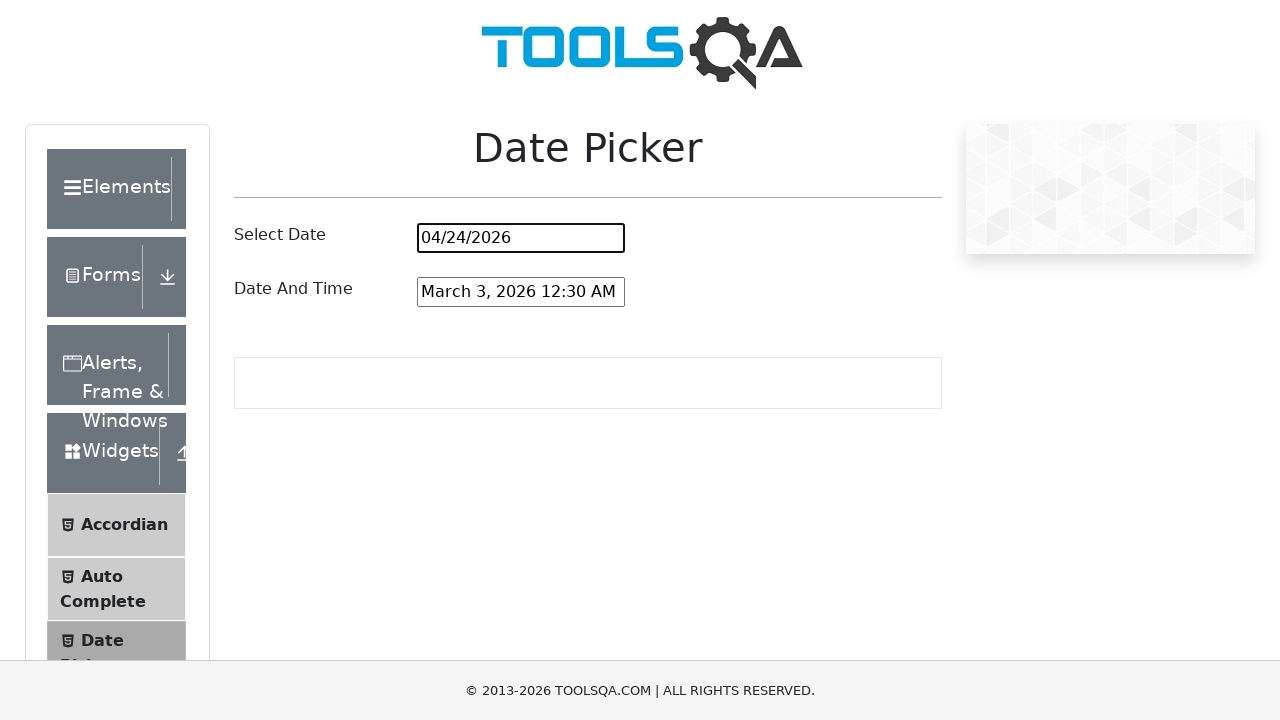